Tests JavaScript alert handling by navigating to the JavaScript Alerts page, clicking the JS Confirm button, accepting the alert, and verifying the result message

Starting URL: http://the-internet.herokuapp.com/

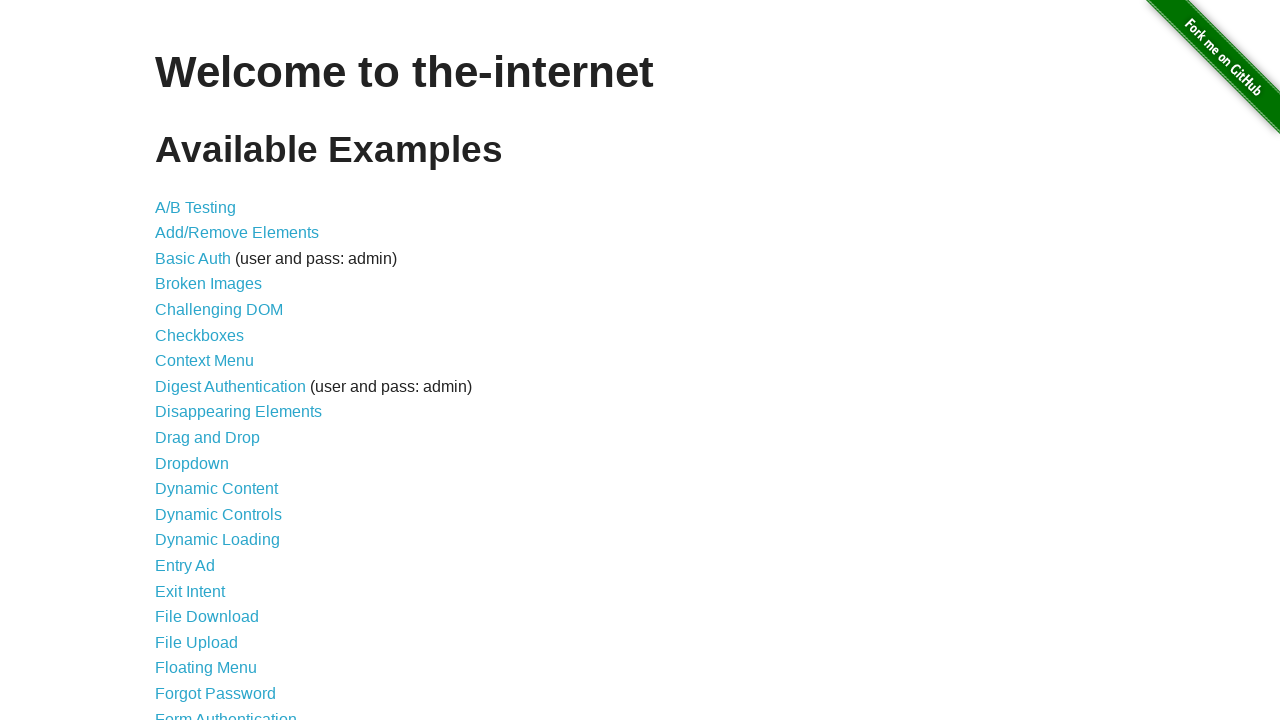

Clicked on JavaScript Alerts link at (214, 361) on text=JavaScript Alerts
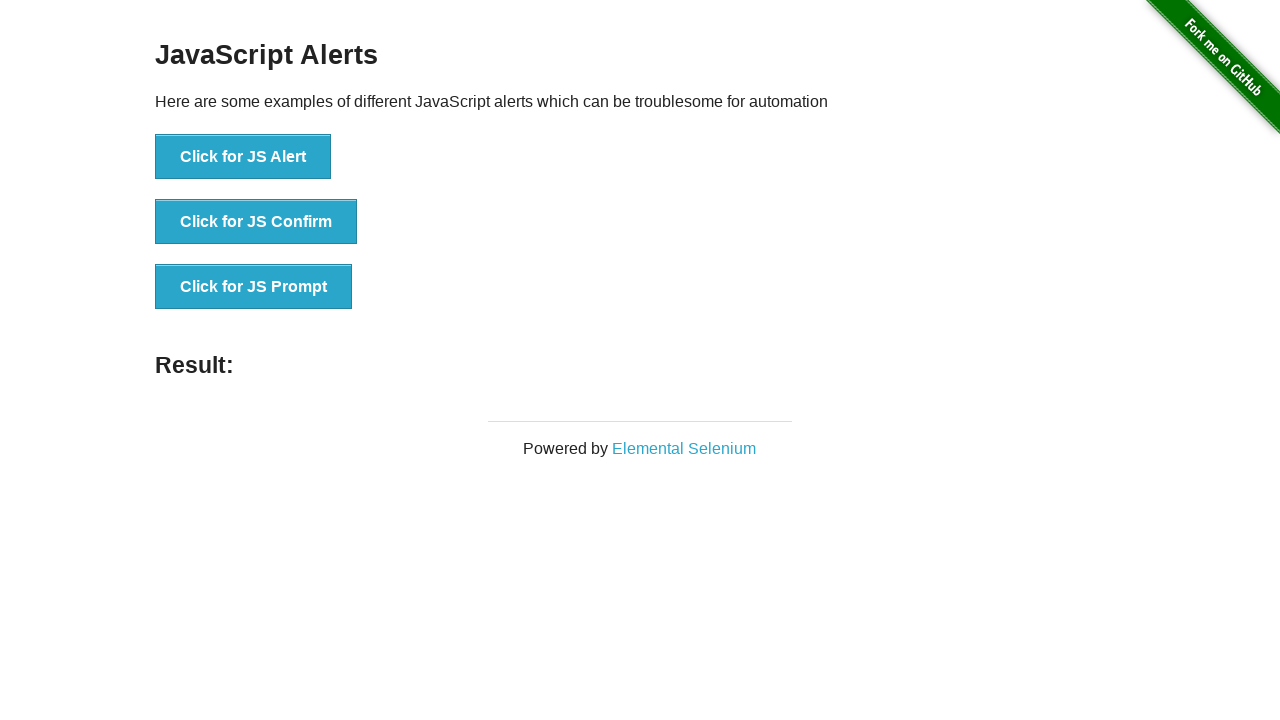

Clicked the JS Confirm button at (256, 222) on xpath=//*[@id='content']/div/ul/li[2]/button
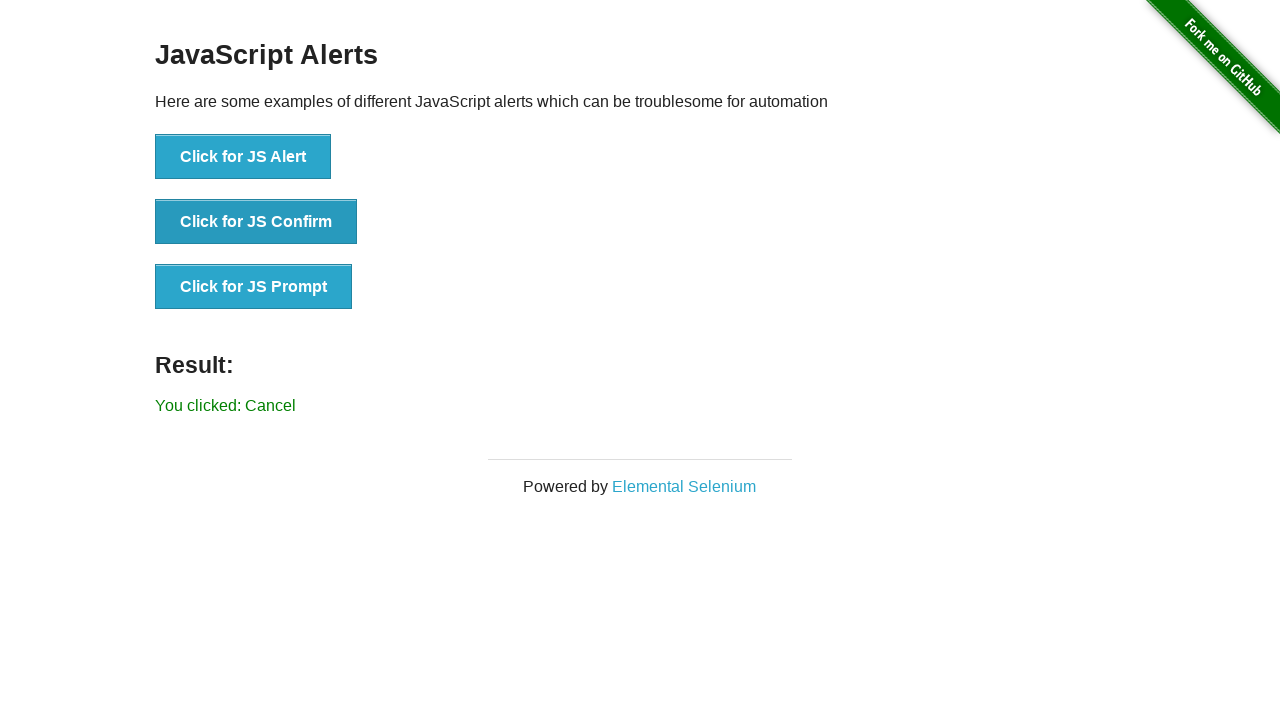

Set up dialog handler to accept alerts
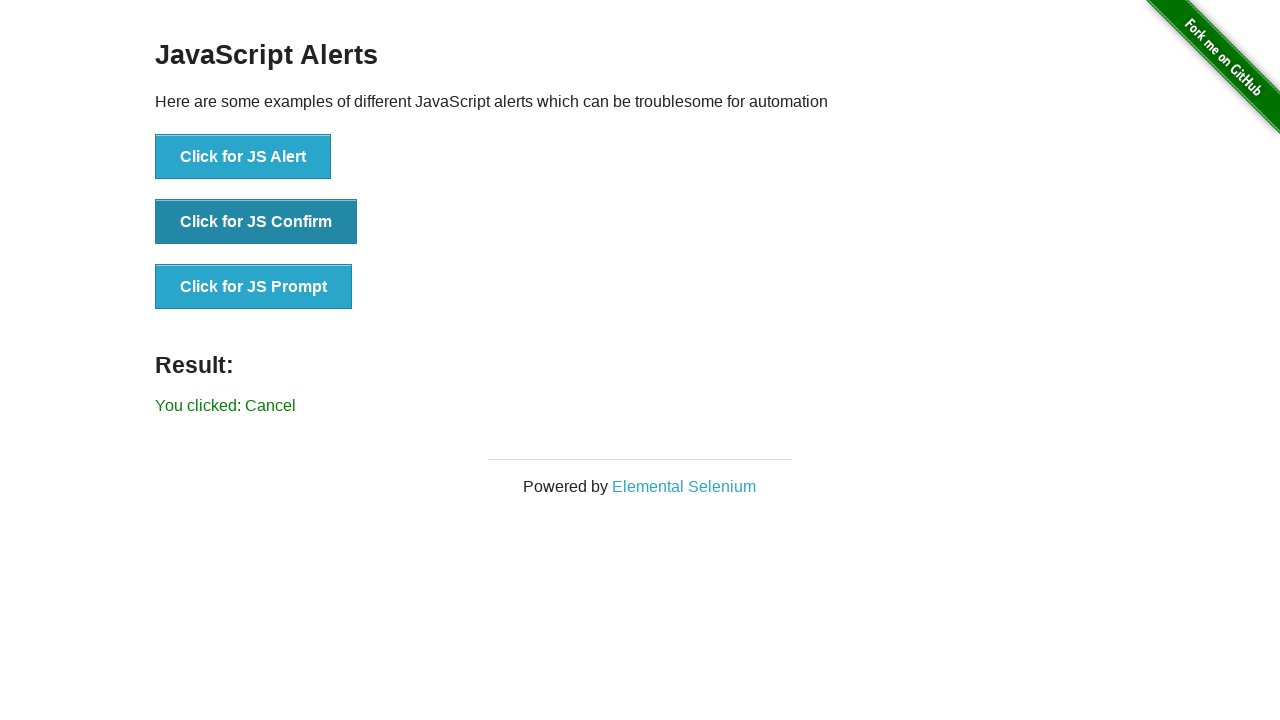

Clicked the JS Confirm button to trigger dialog at (256, 222) on button:has-text('Click for JS Confirm')
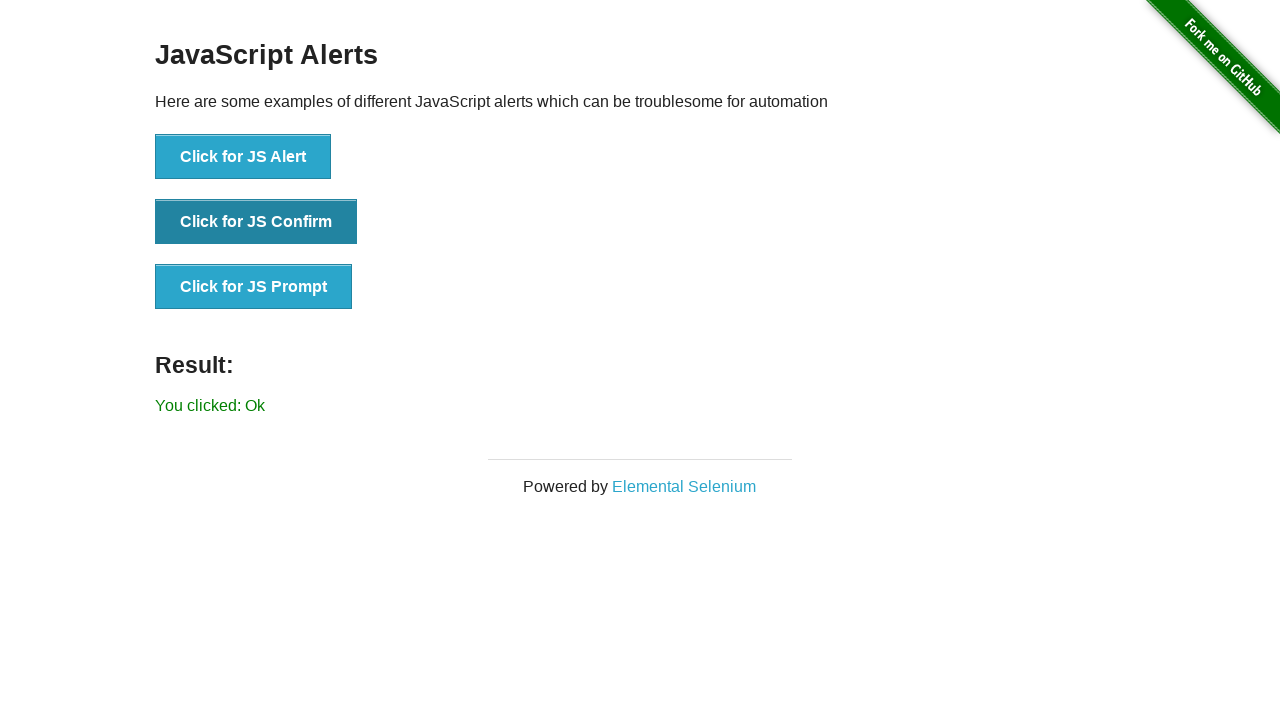

Waited for result message to appear
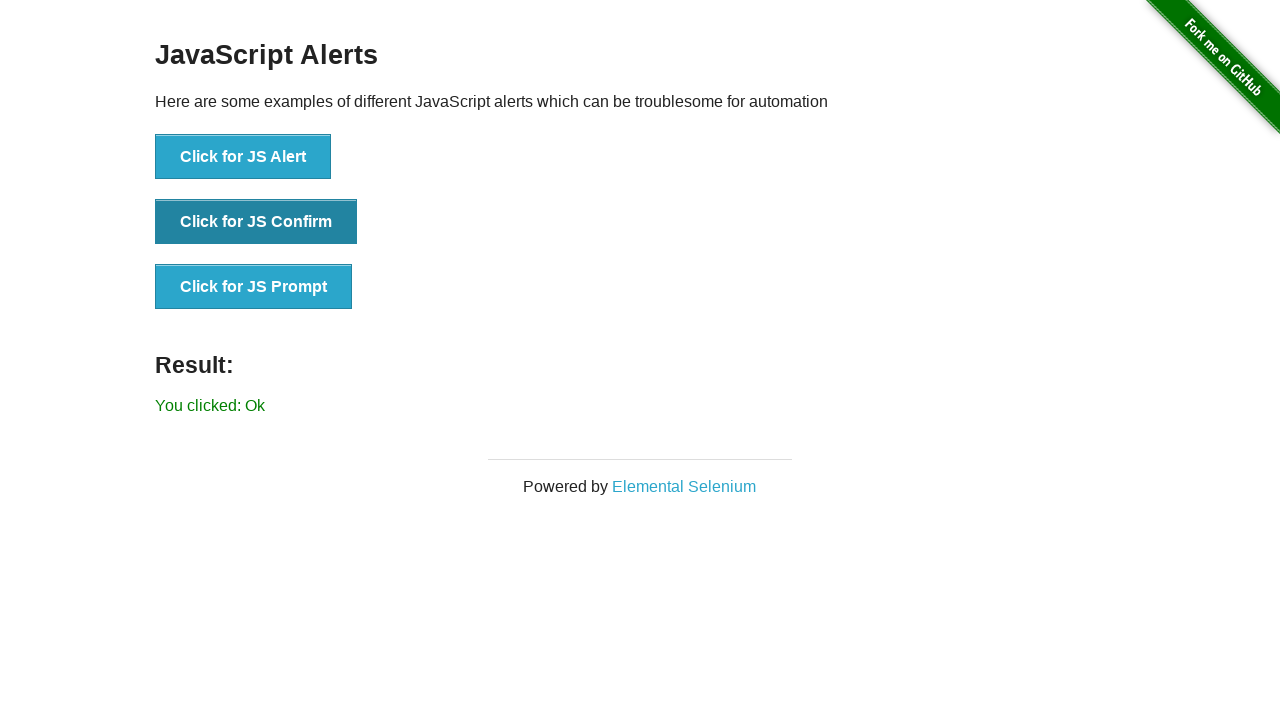

Retrieved result text from page
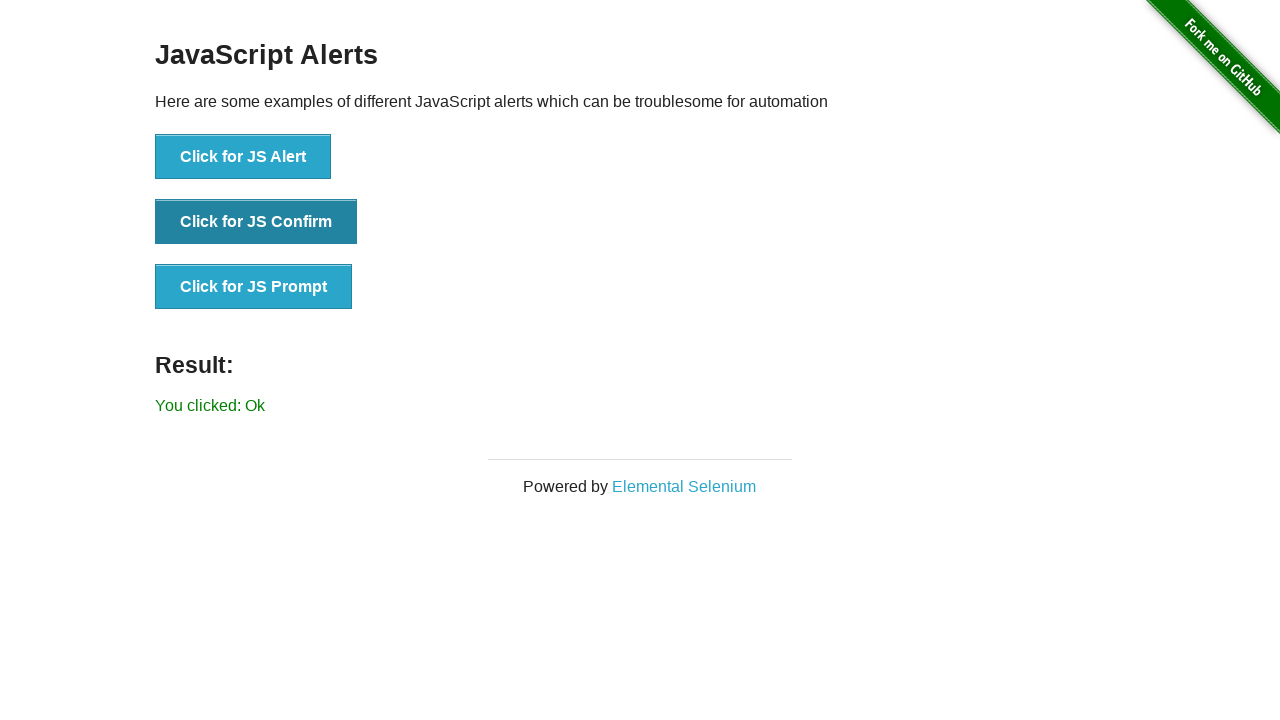

Verified that 'Ok' is present in result message
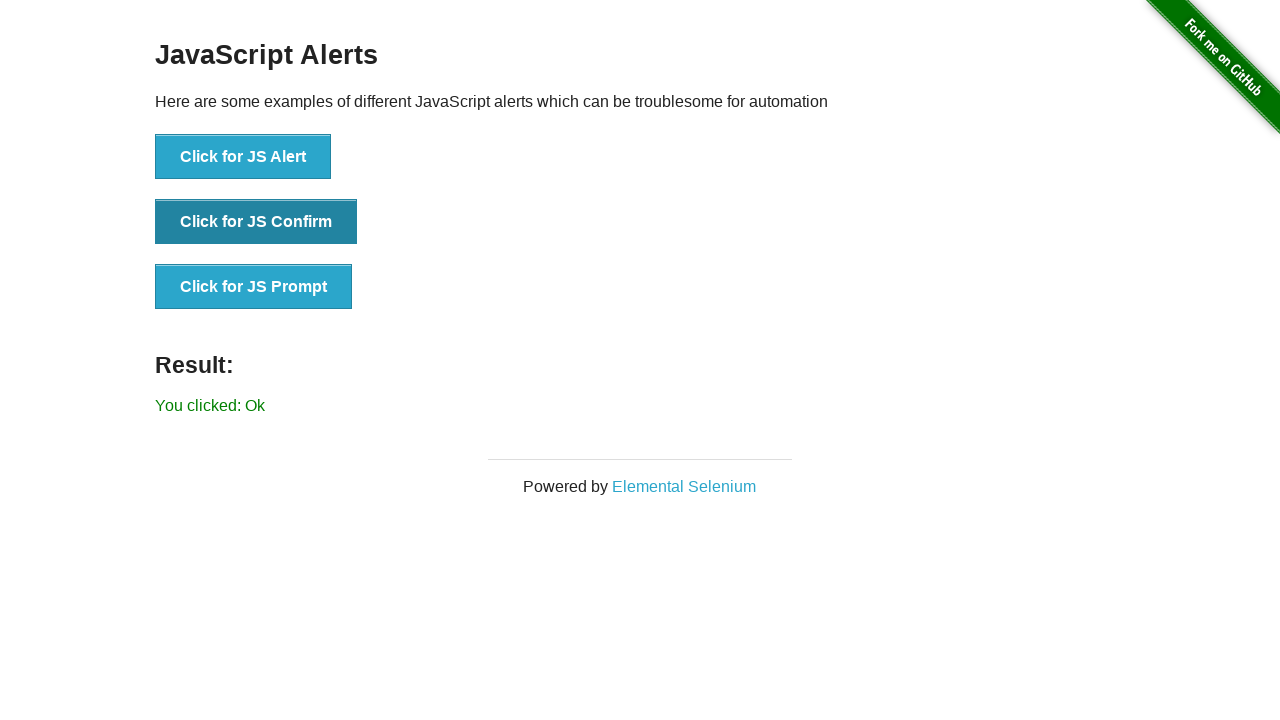

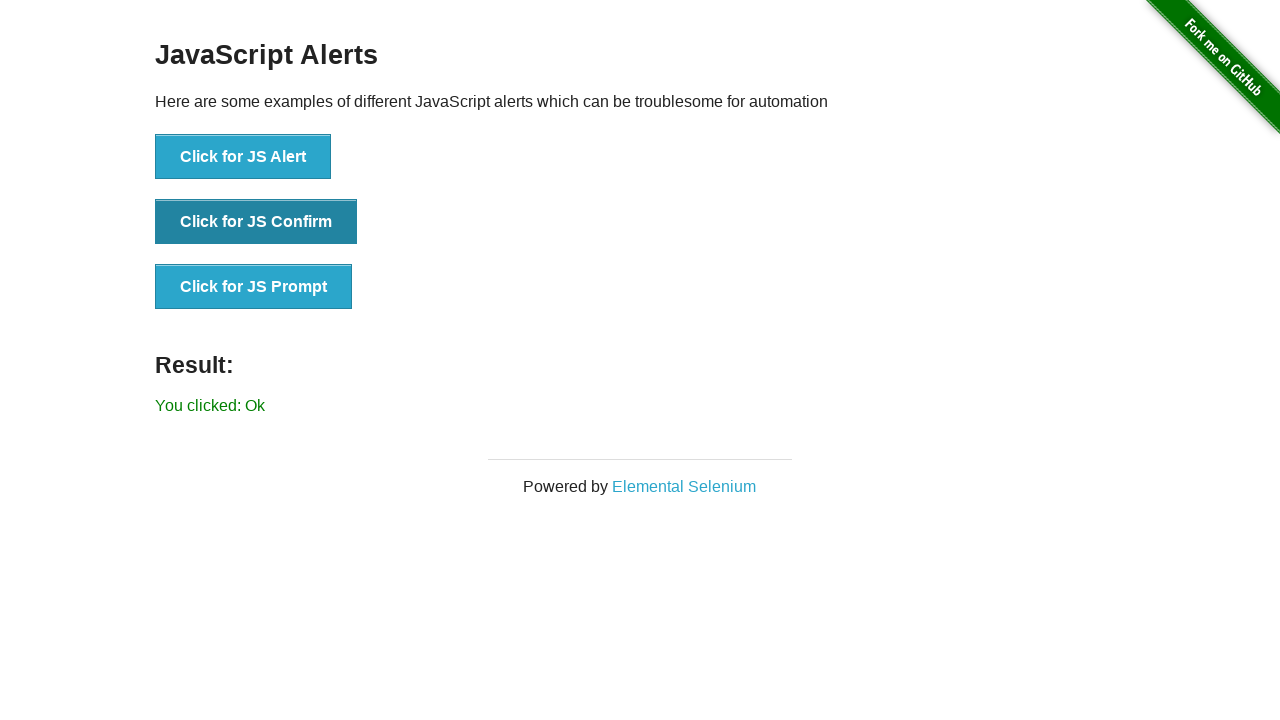